Tests editing a todo item by double-clicking and changing the text

Starting URL: https://demo.playwright.dev/todomvc

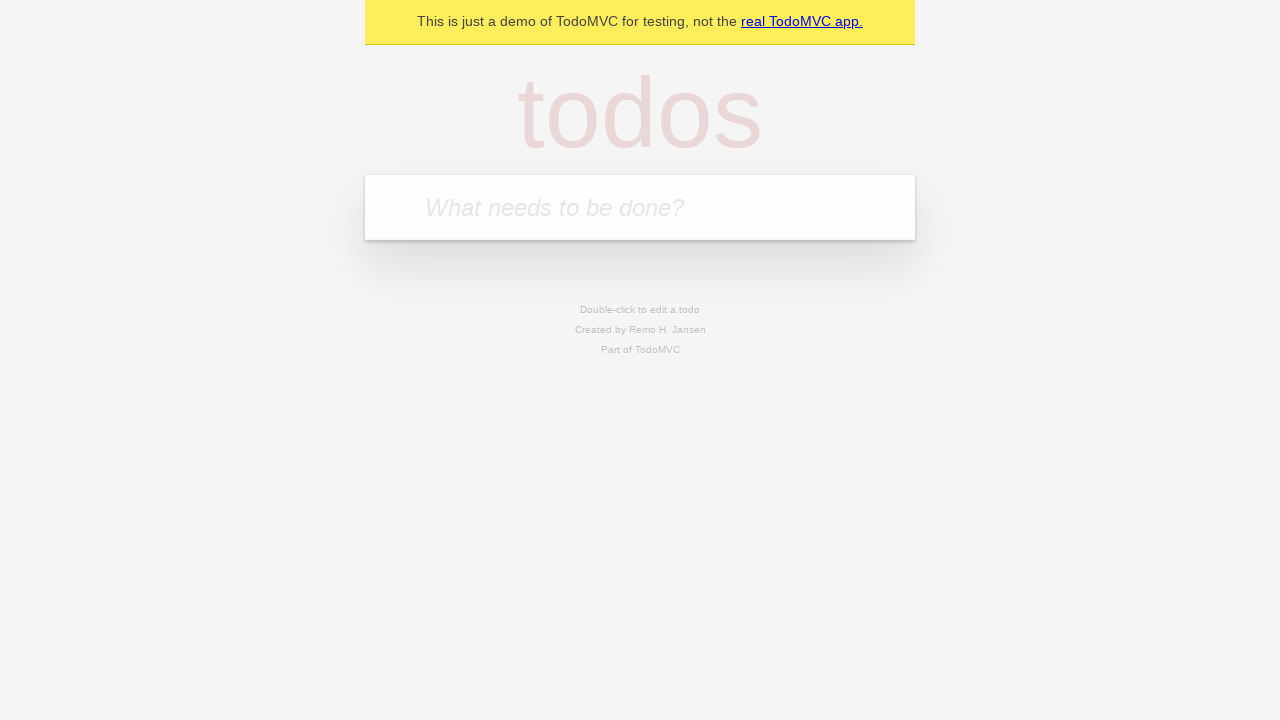

Filled todo input with 'buy some cheese' on internal:attr=[placeholder="What needs to be done?"i]
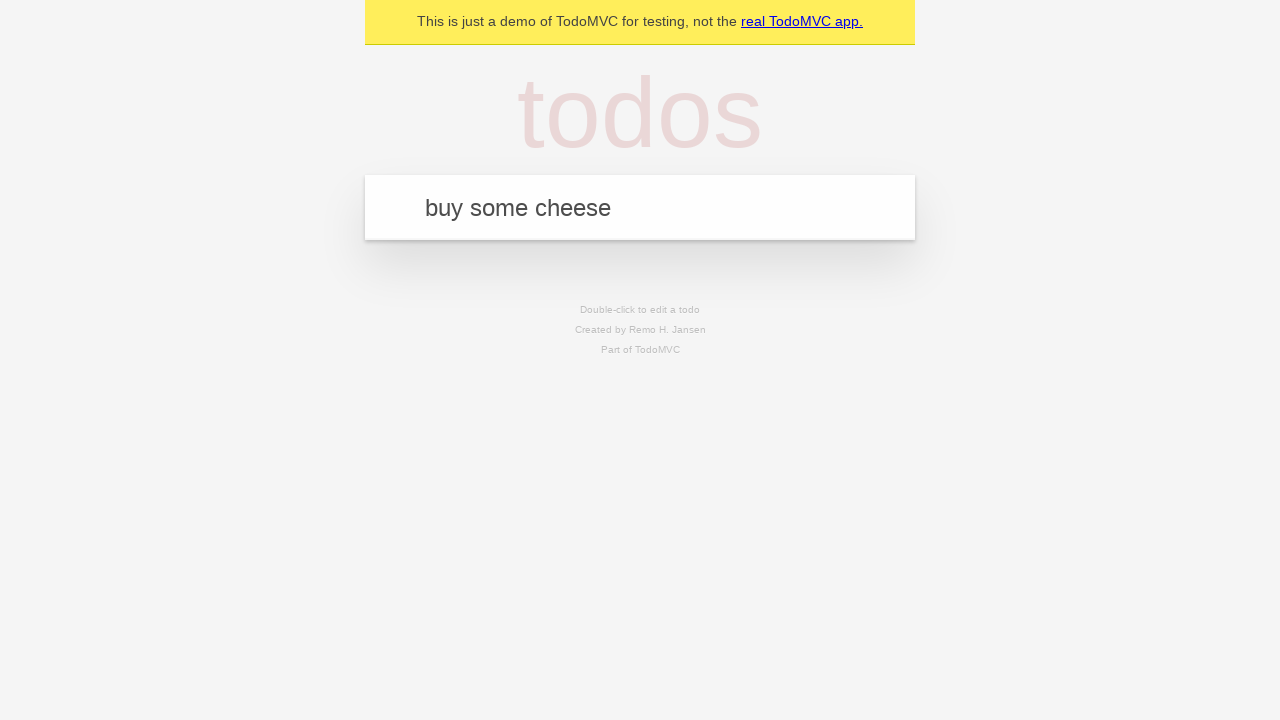

Pressed Enter to add first todo item on internal:attr=[placeholder="What needs to be done?"i]
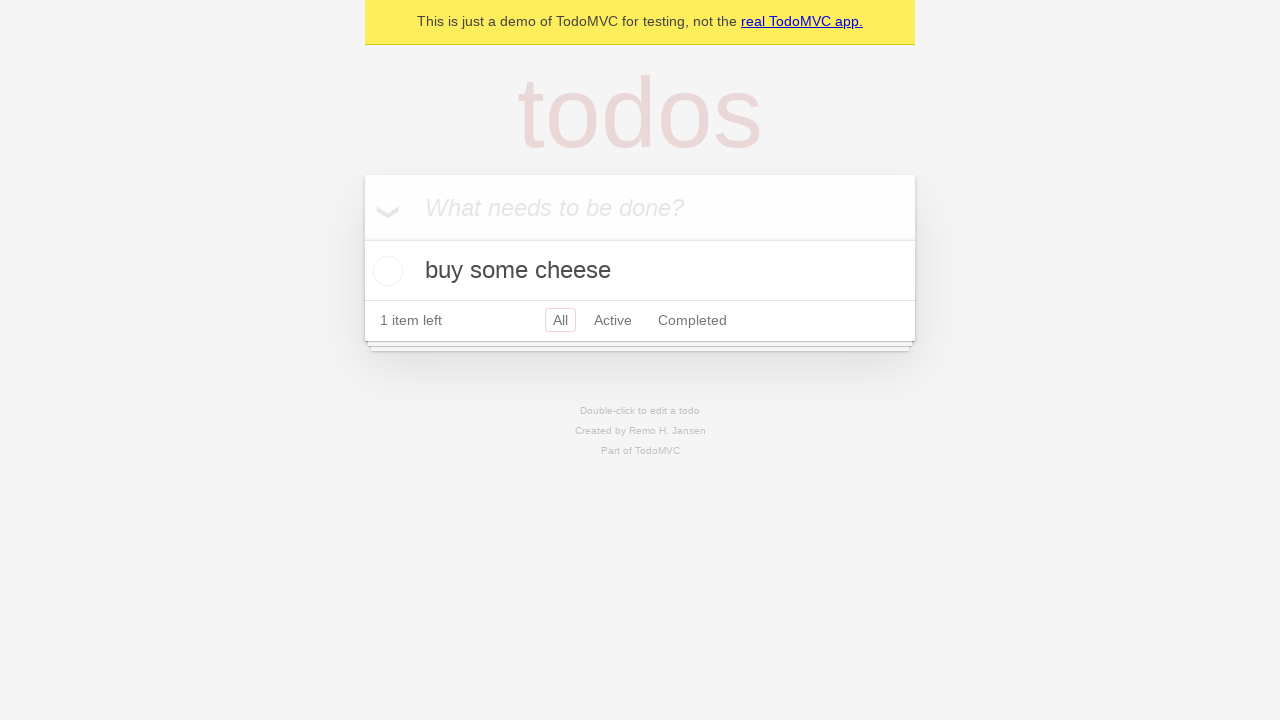

Filled todo input with 'feed the cat' on internal:attr=[placeholder="What needs to be done?"i]
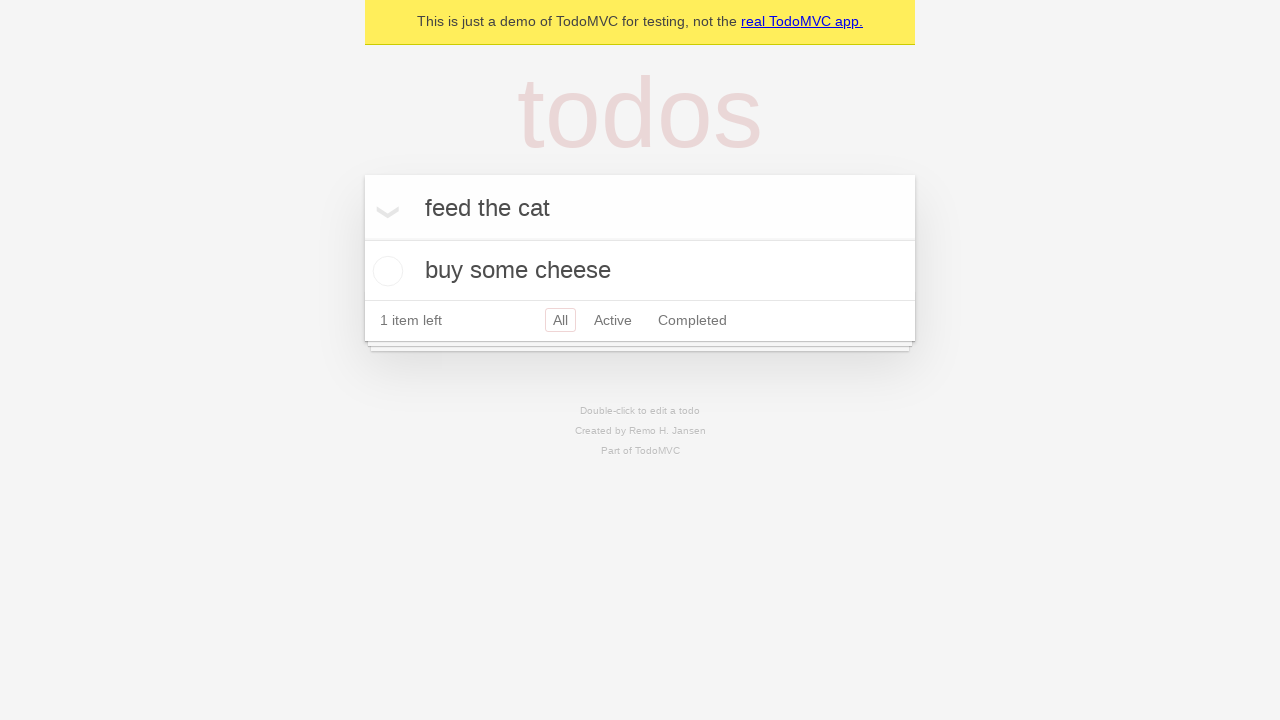

Pressed Enter to add second todo item on internal:attr=[placeholder="What needs to be done?"i]
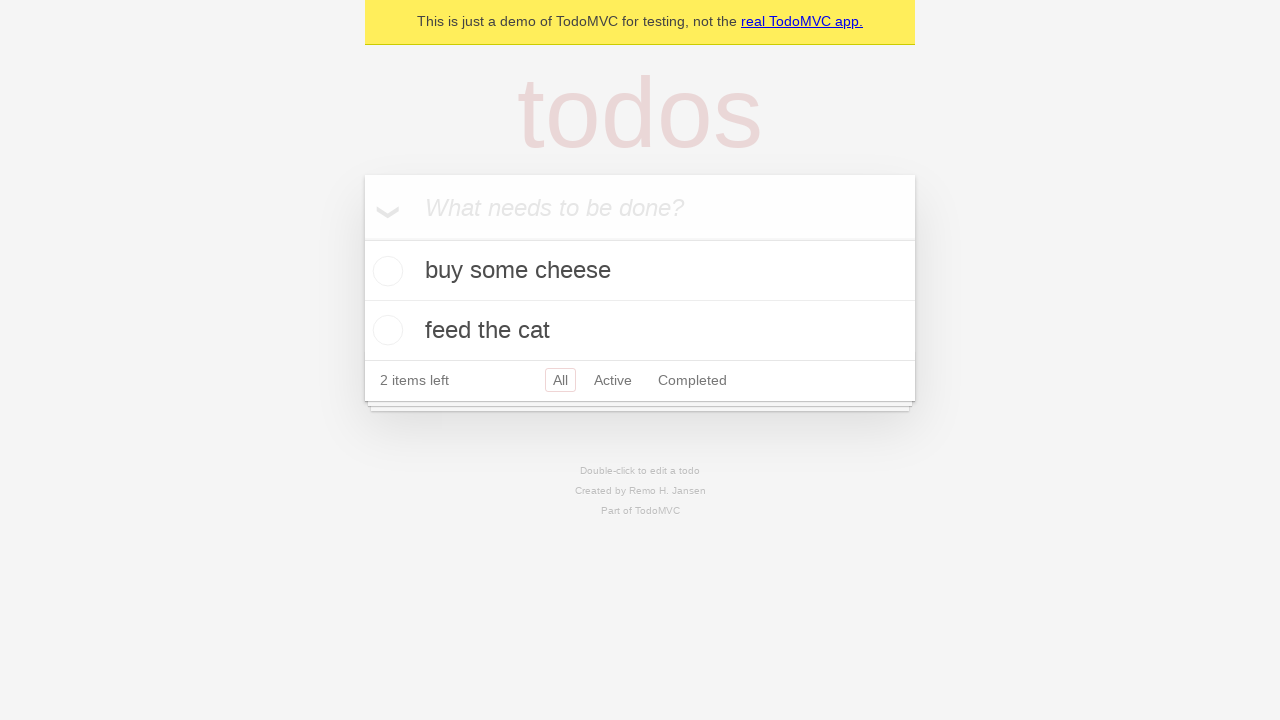

Filled todo input with 'book a doctors appointment' on internal:attr=[placeholder="What needs to be done?"i]
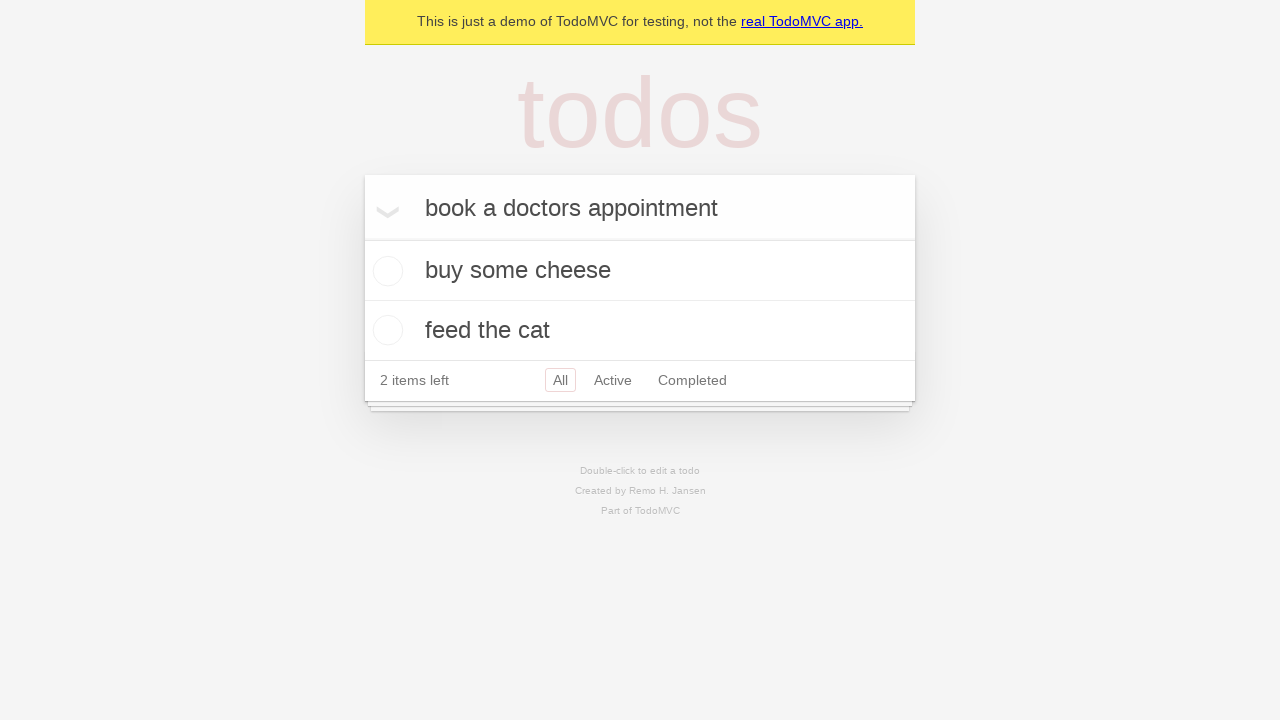

Pressed Enter to add third todo item on internal:attr=[placeholder="What needs to be done?"i]
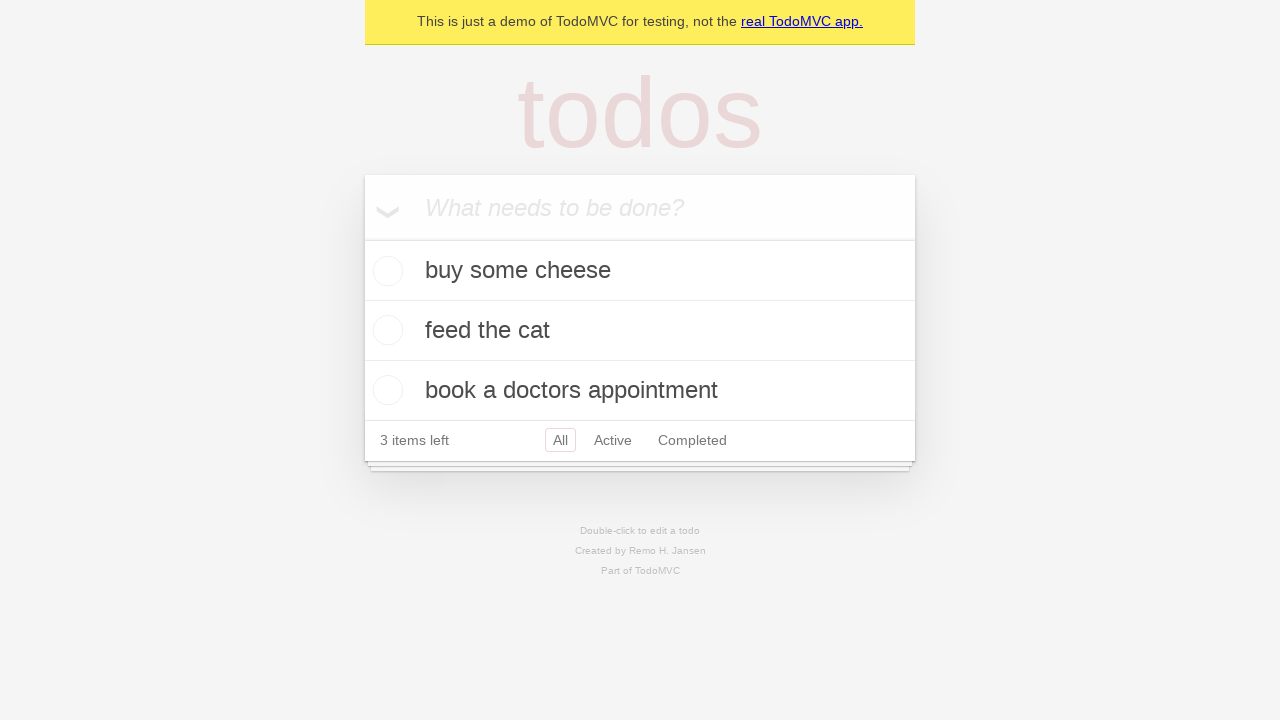

Double-clicked second todo item to enter edit mode at (640, 331) on internal:testid=[data-testid="todo-item"s] >> nth=1
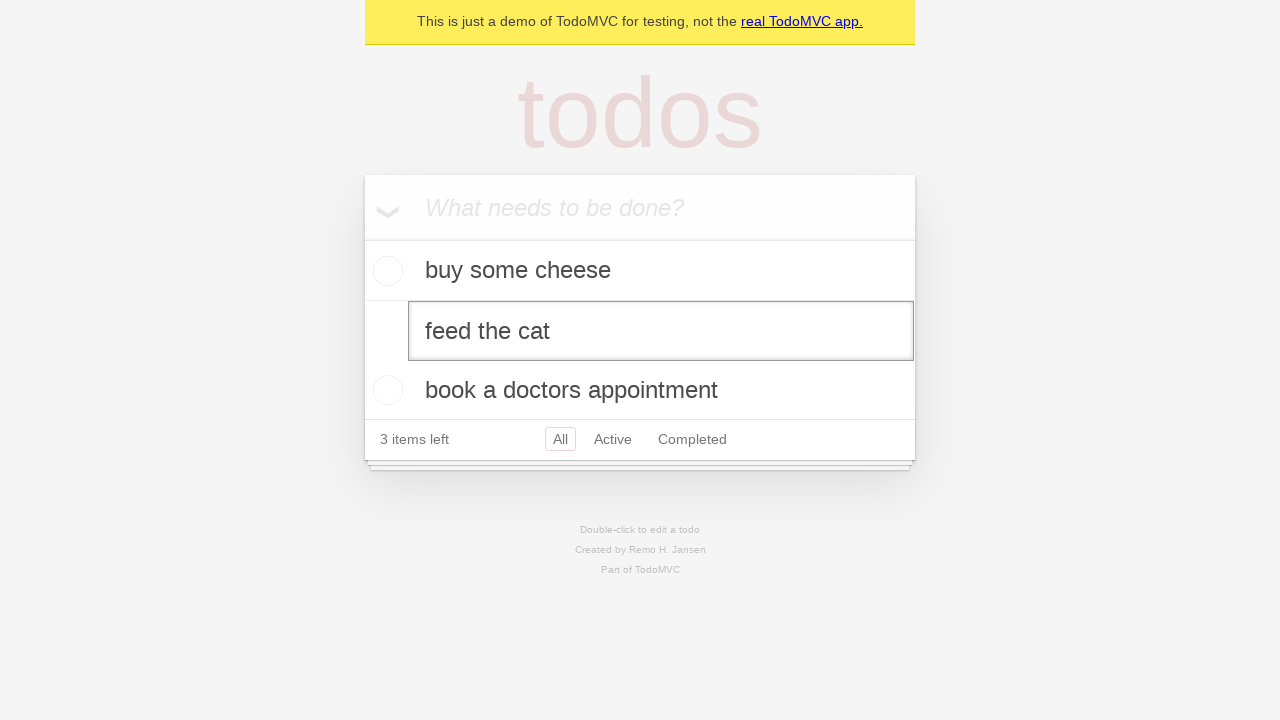

Changed todo text to 'buy some sausages' on internal:testid=[data-testid="todo-item"s] >> nth=1 >> internal:role=textbox[nam
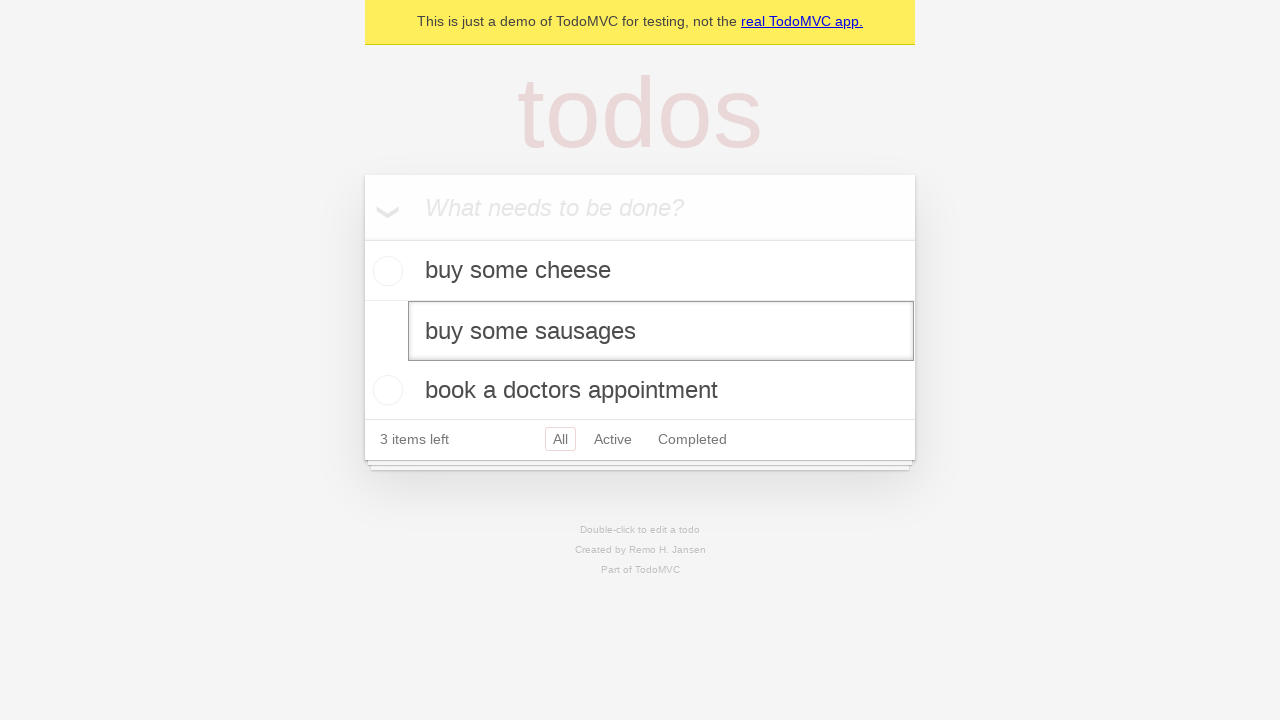

Pressed Enter to save edited todo item on internal:testid=[data-testid="todo-item"s] >> nth=1 >> internal:role=textbox[nam
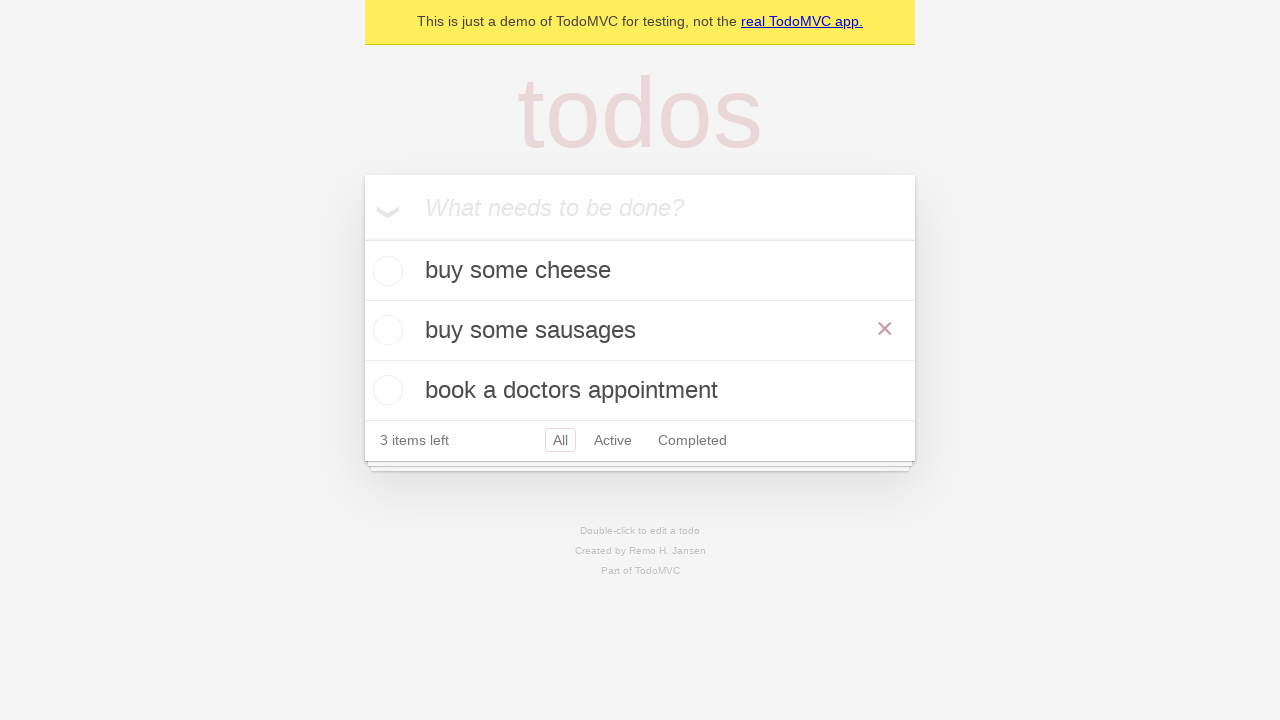

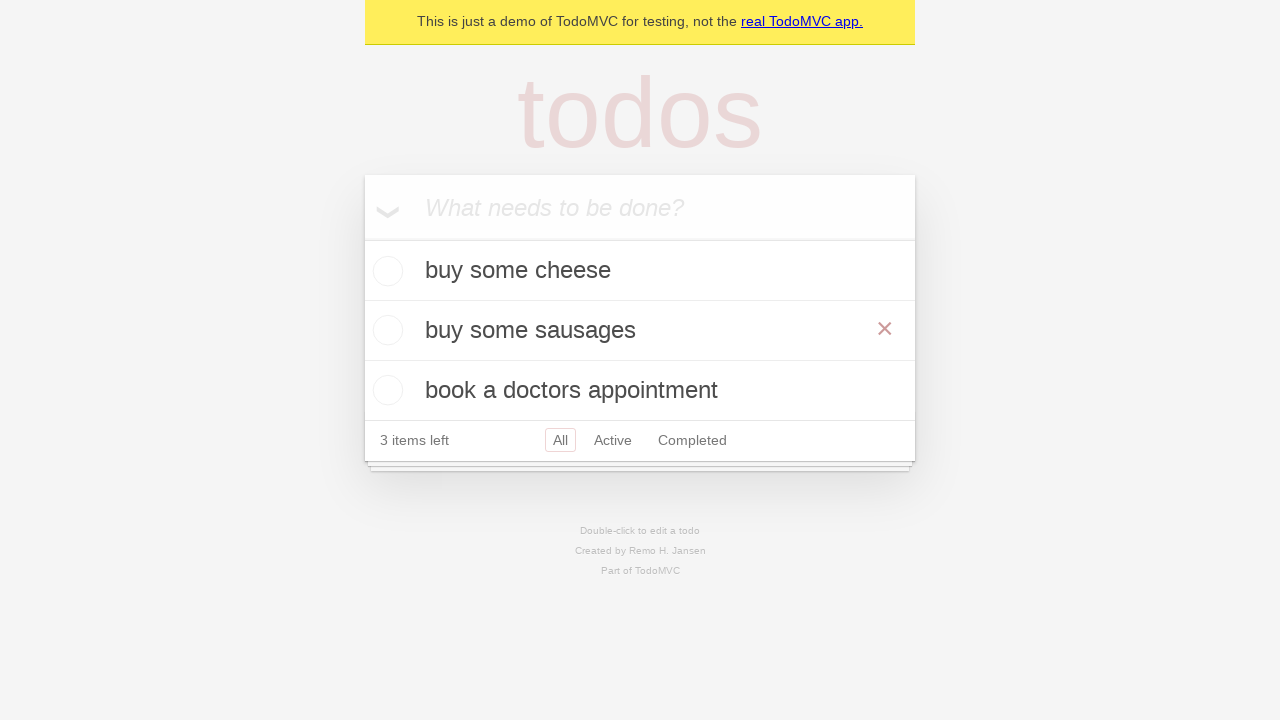